Tests dropdown select functionality by selecting options by visible text, index, and value

Starting URL: https://www.selenium.dev/selenium/web/web-form.html

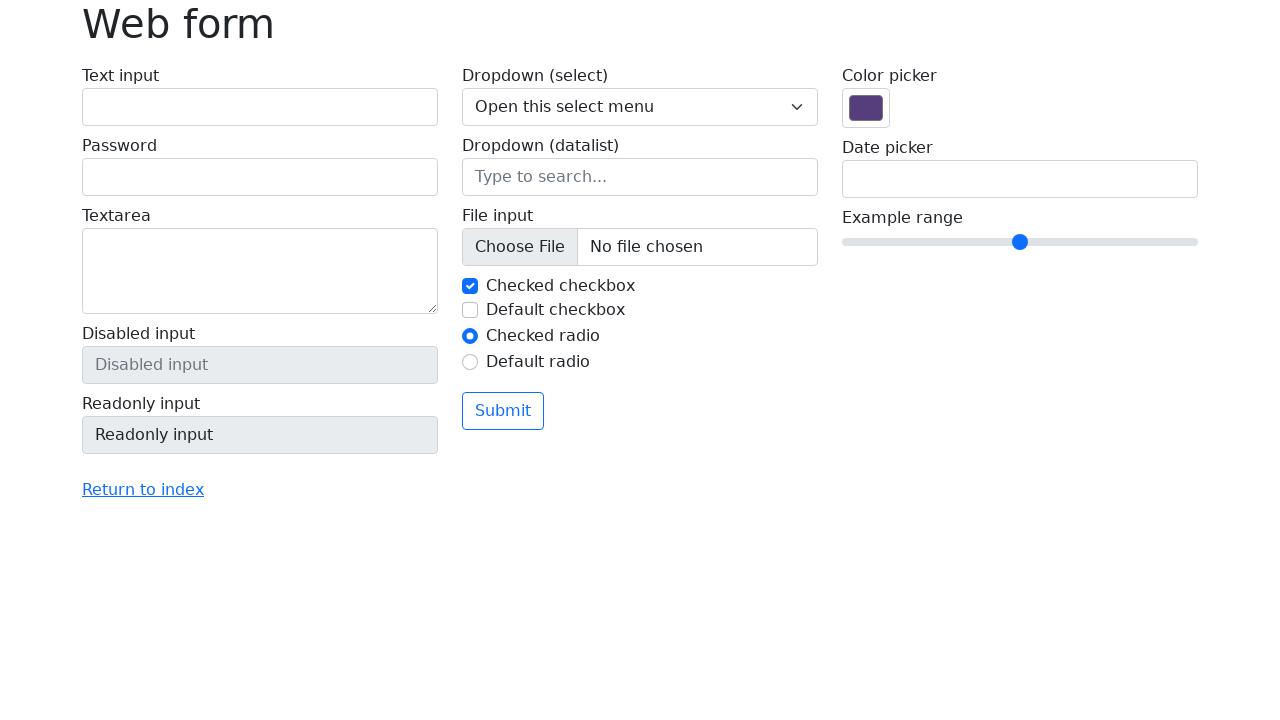

Selected dropdown option by visible text 'One' on select[name='my-select']
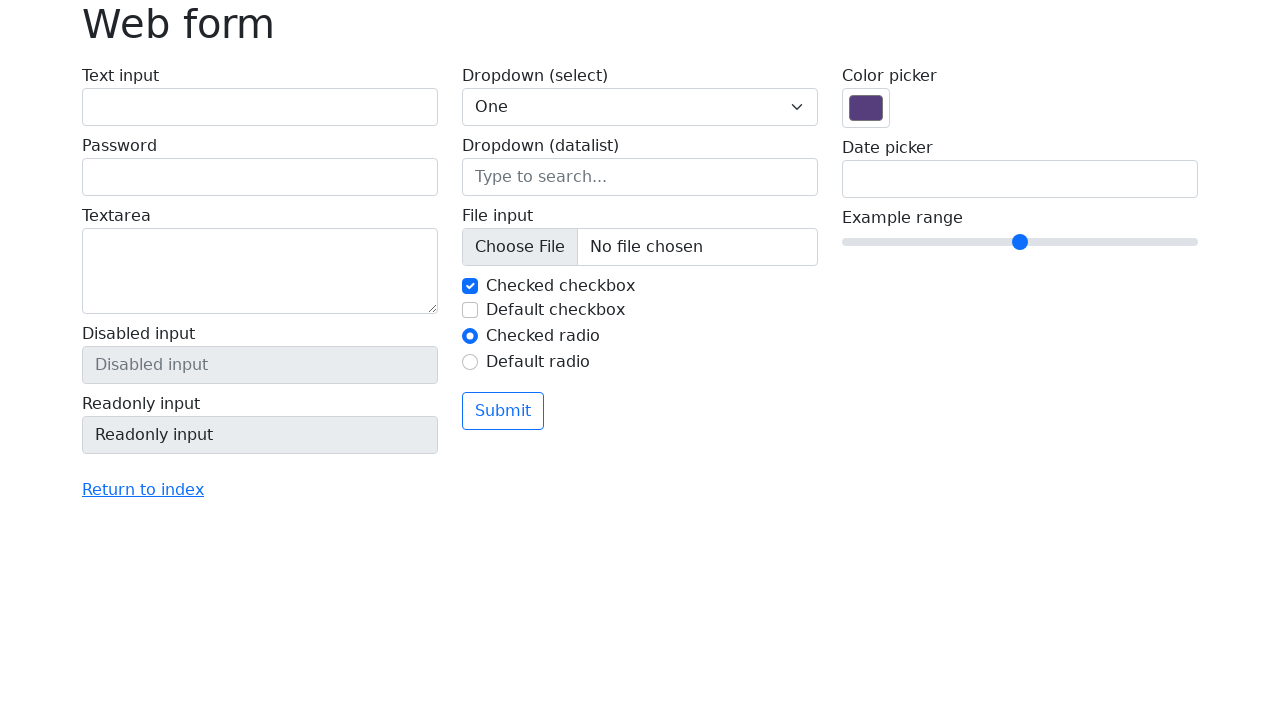

Selected dropdown option by index 2 ('Two') on select[name='my-select']
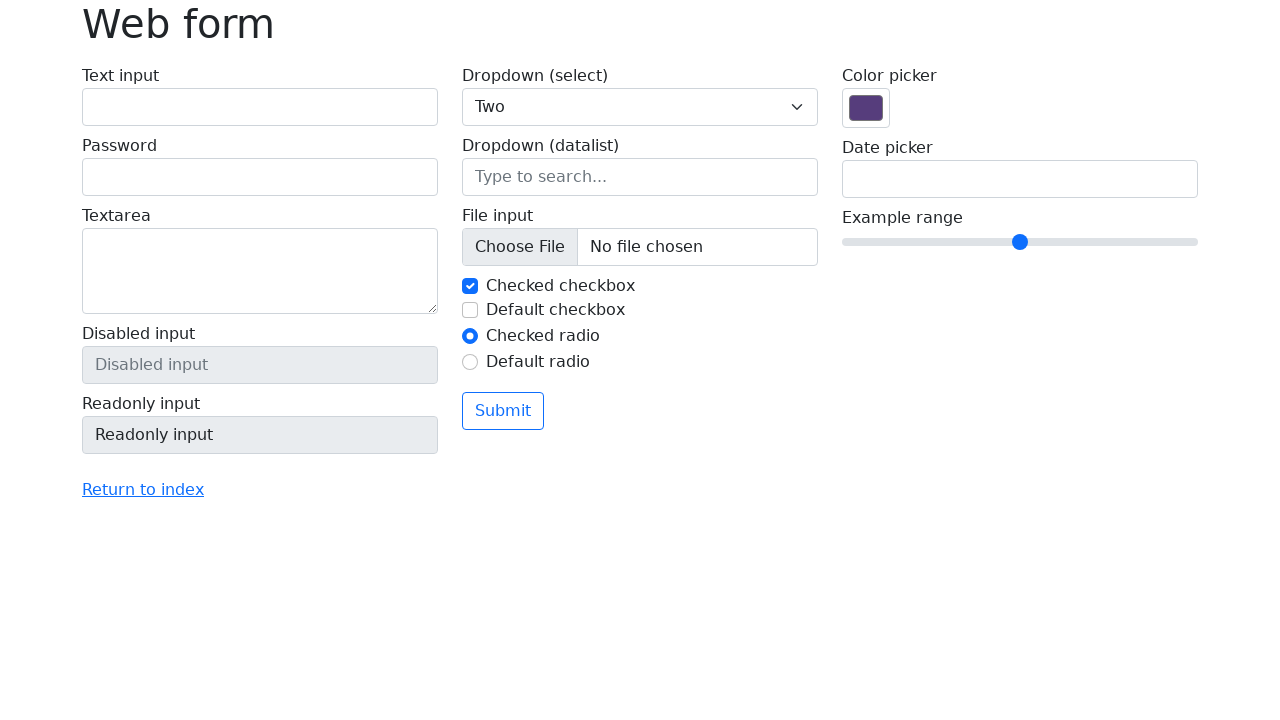

Selected dropdown option by value '3' ('Three') on select[name='my-select']
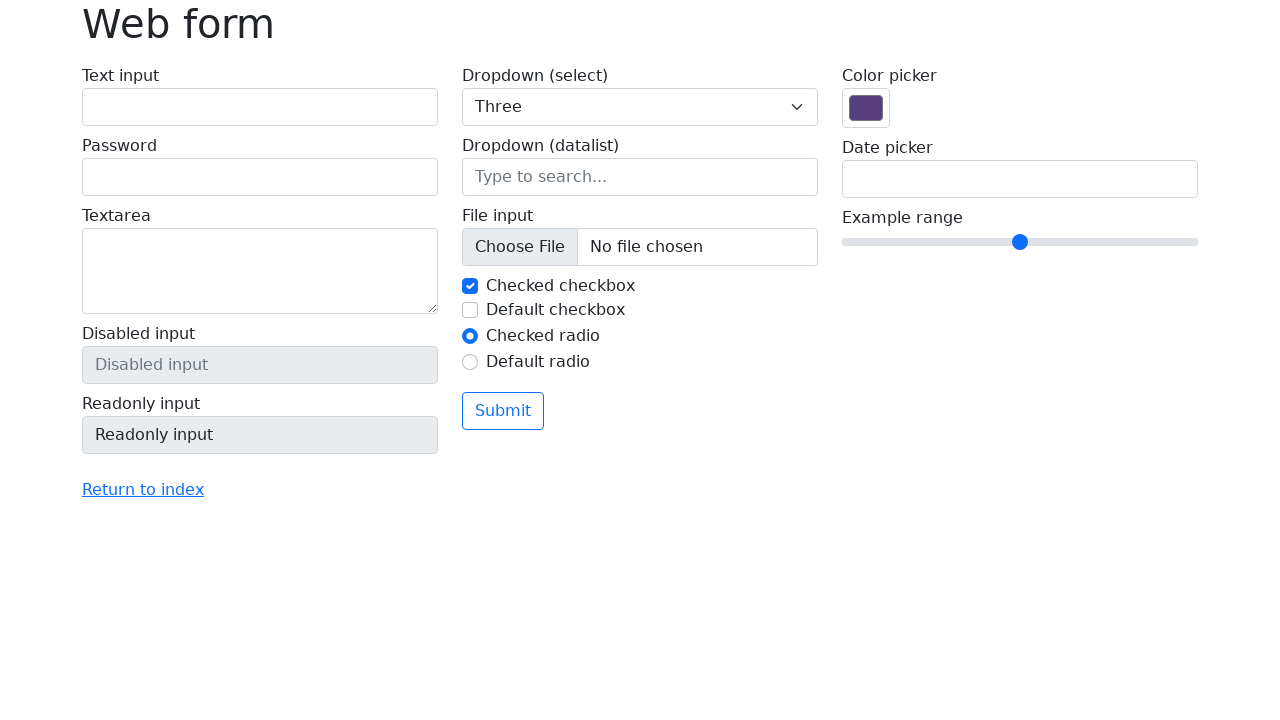

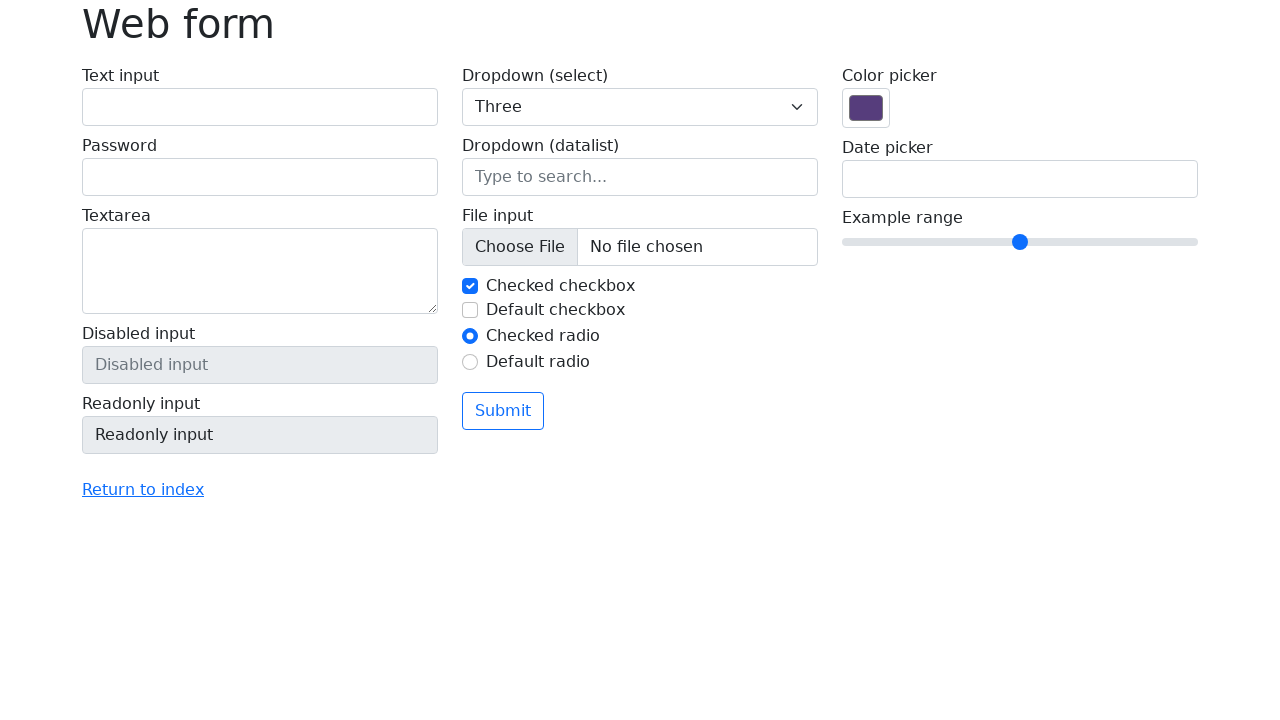